Tests context menu functionality by right-clicking to open the menu, hovering over Share submenu, and clicking on social media links (Twitter, Dribble, Instagram) to verify the confirmation messages.

Starting URL: https://qaplayground.dev/apps/context-menu/

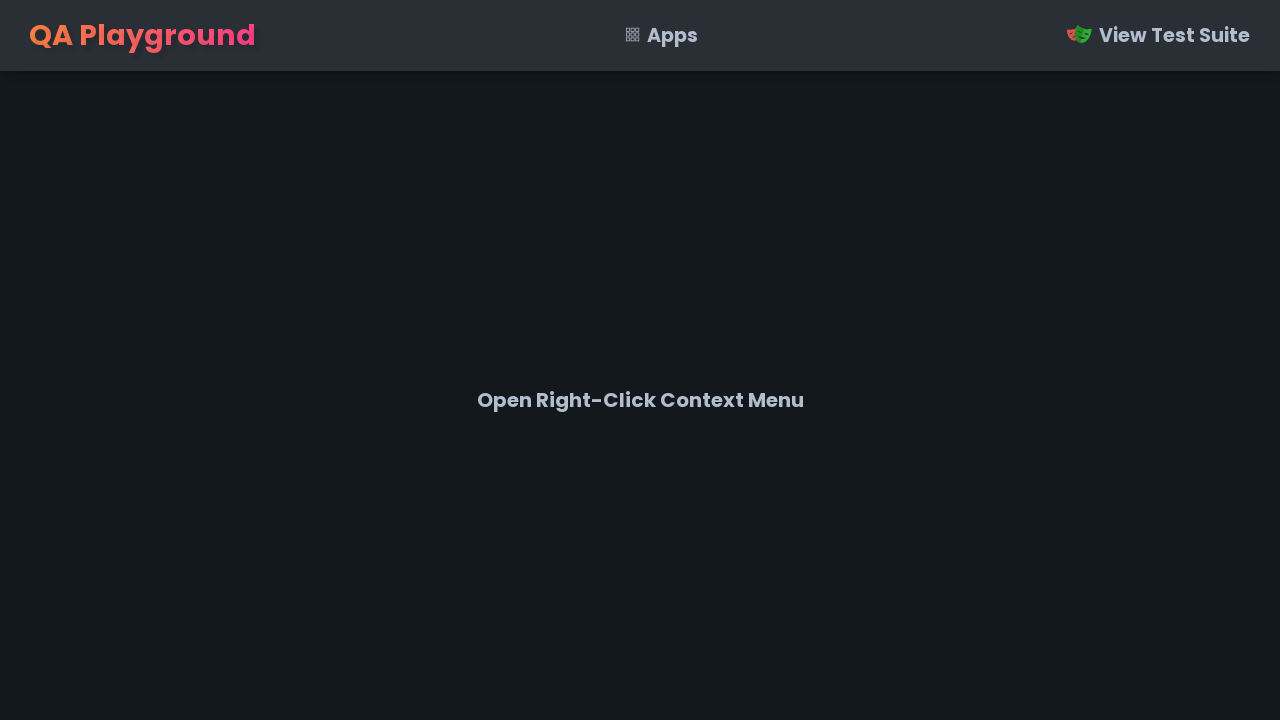

Right-clicked on message element to open context menu at (640, 400) on #msg
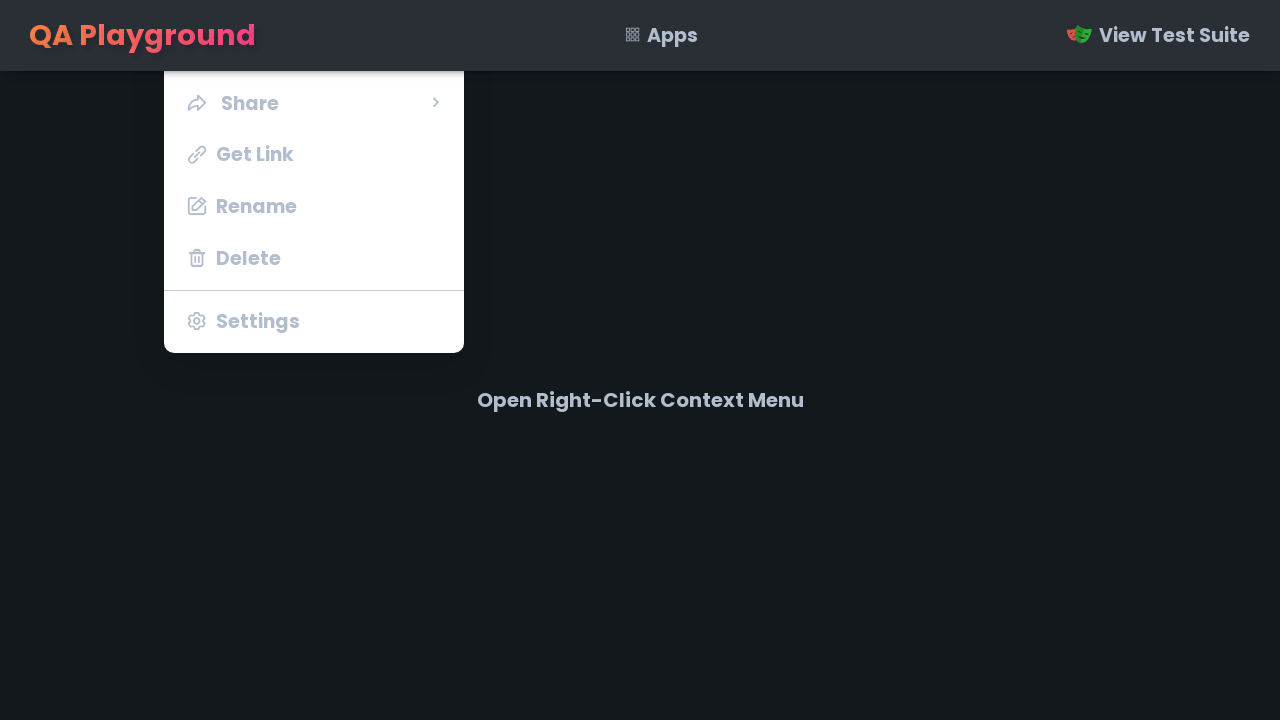

Hovered over Share submenu at (314, 102) on li.menu-item.share
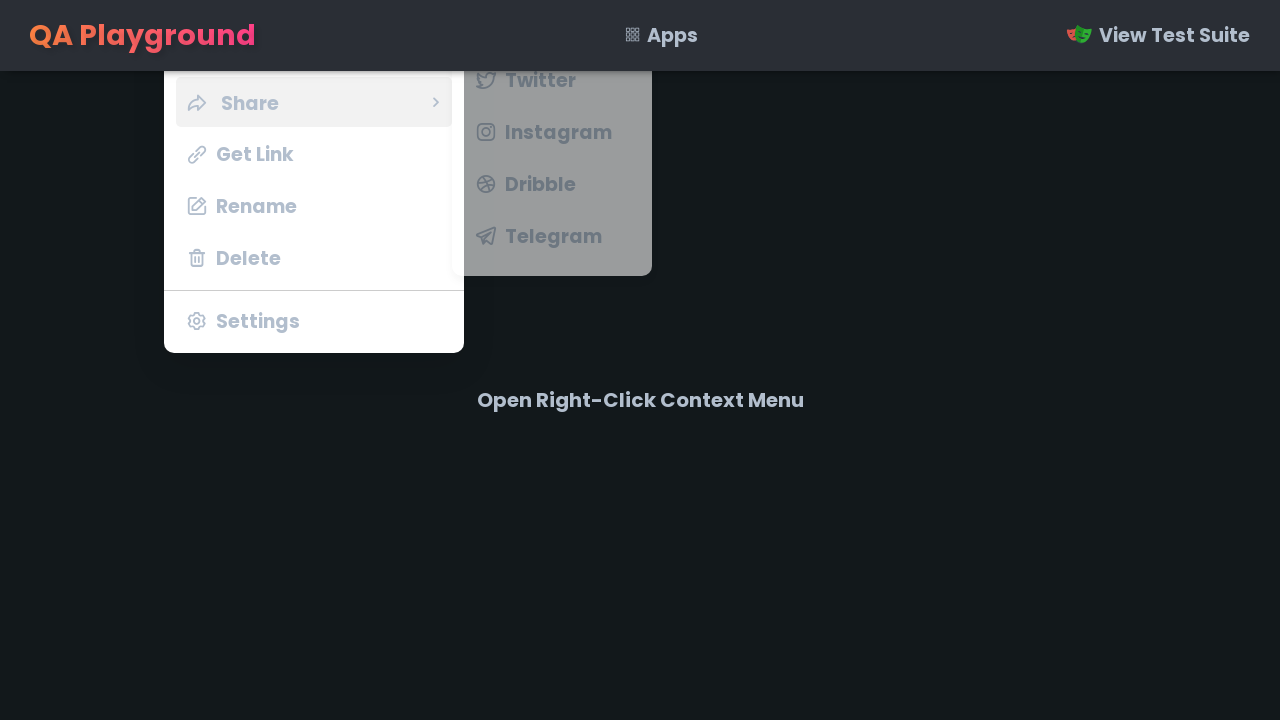

Clicked on Twitter social media link at (552, 80) on //li[@onclick="itemClicked('Twitter')"]
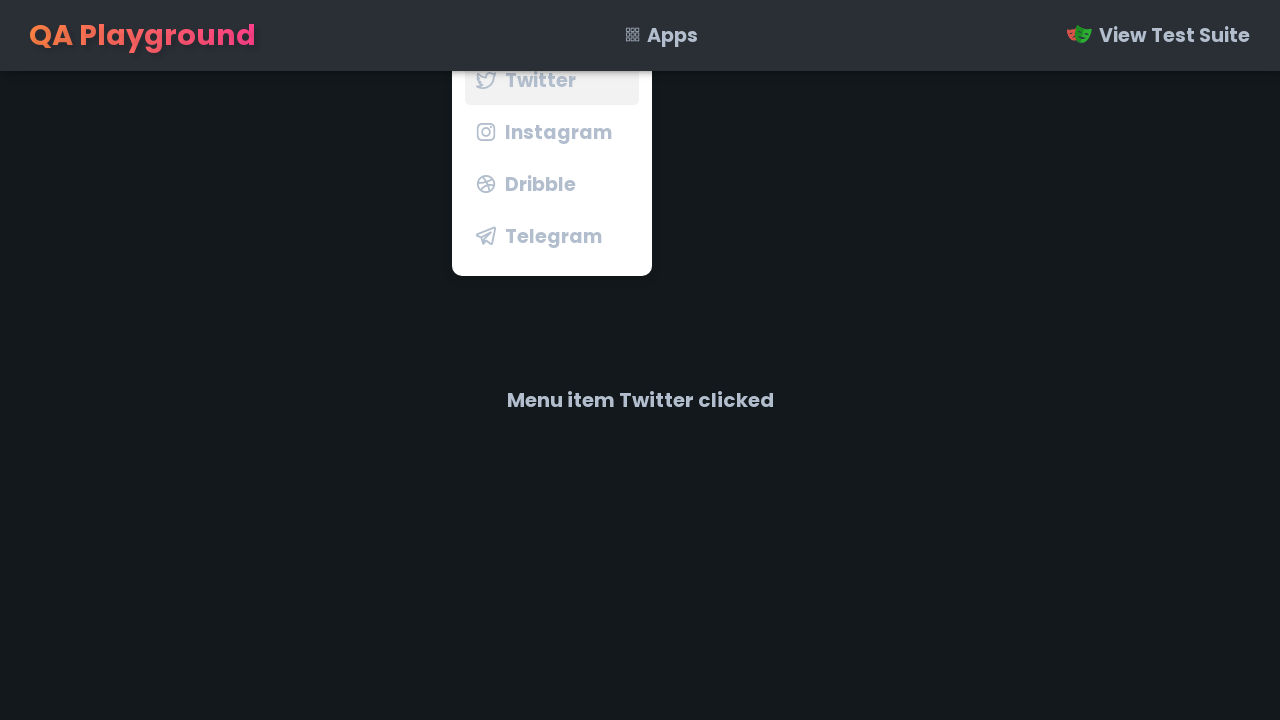

Verified Twitter confirmation message loaded
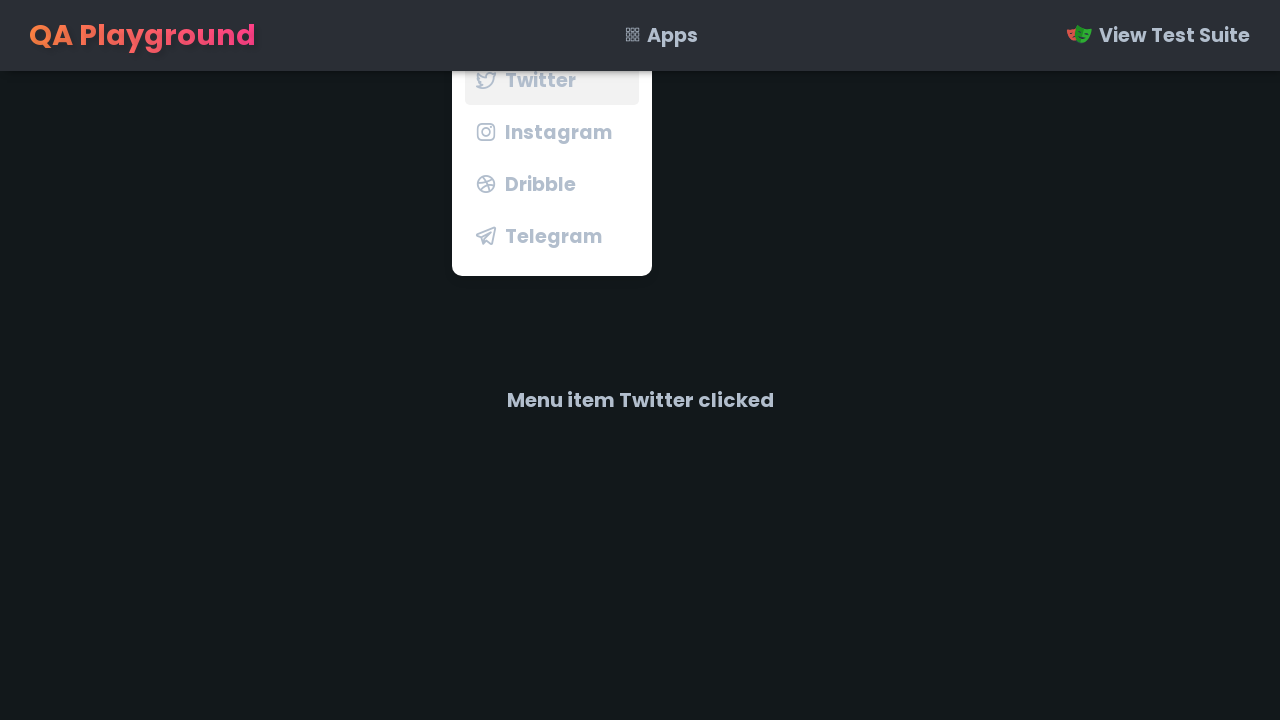

Right-clicked on message element to open context menu again at (640, 400) on #msg
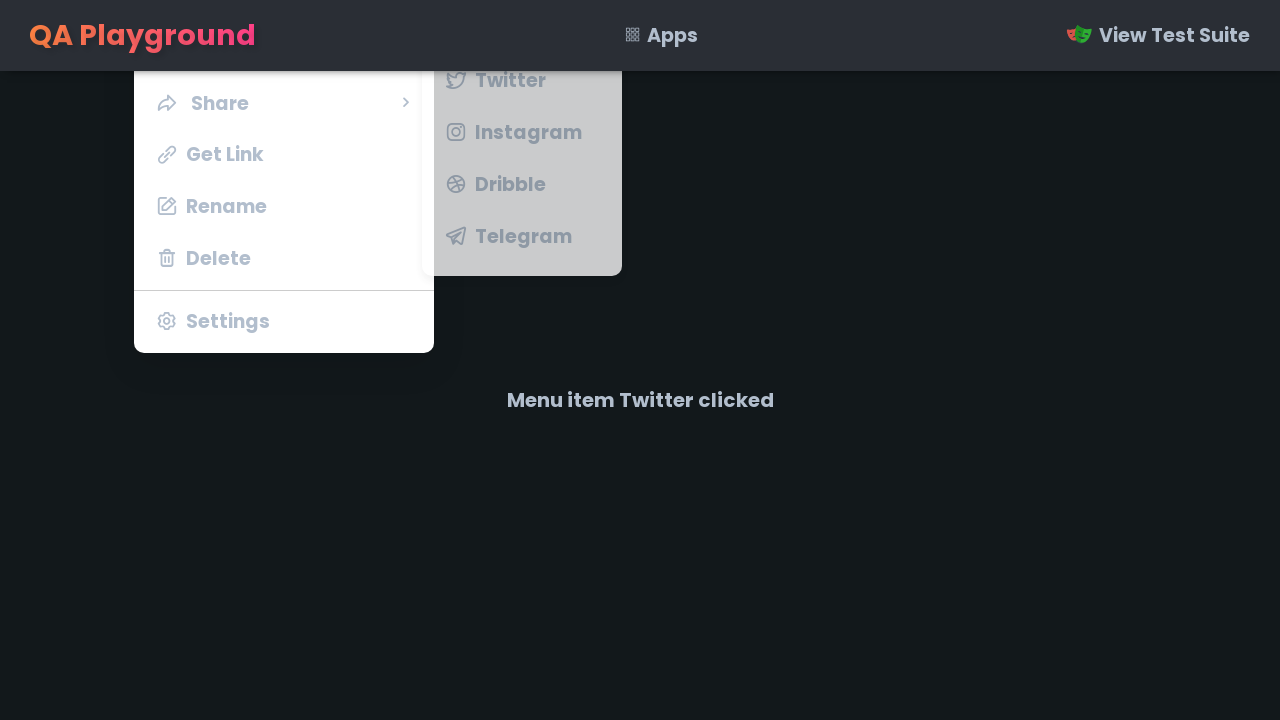

Hovered over Share submenu at (284, 102) on li.menu-item.share
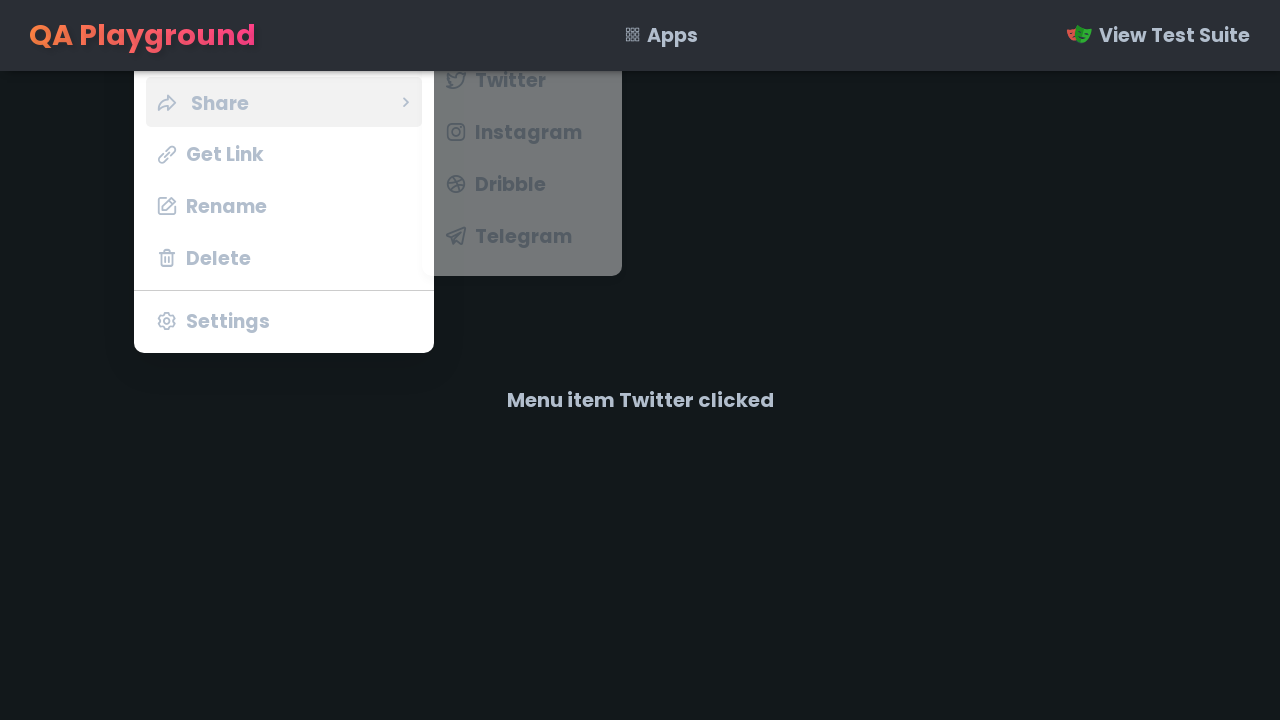

Clicked on Dribble social media link at (522, 184) on //li[@onclick="itemClicked('Dribble')"]
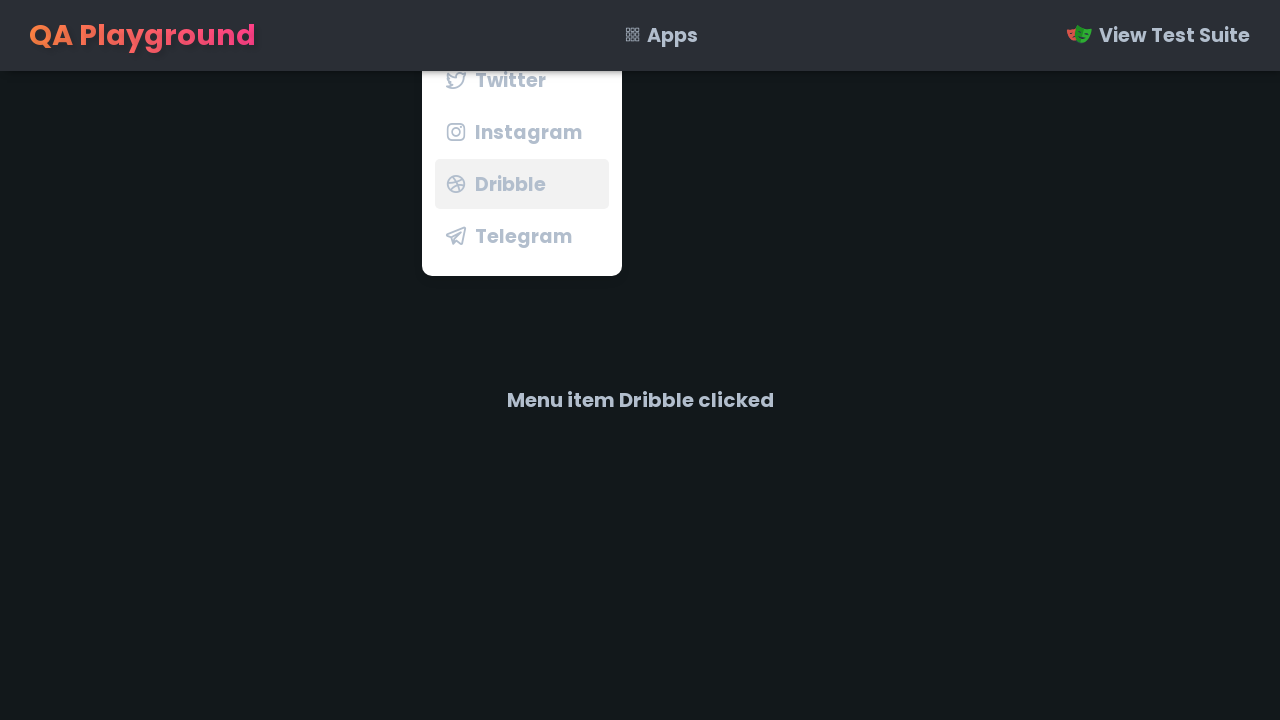

Verified Dribble confirmation message loaded
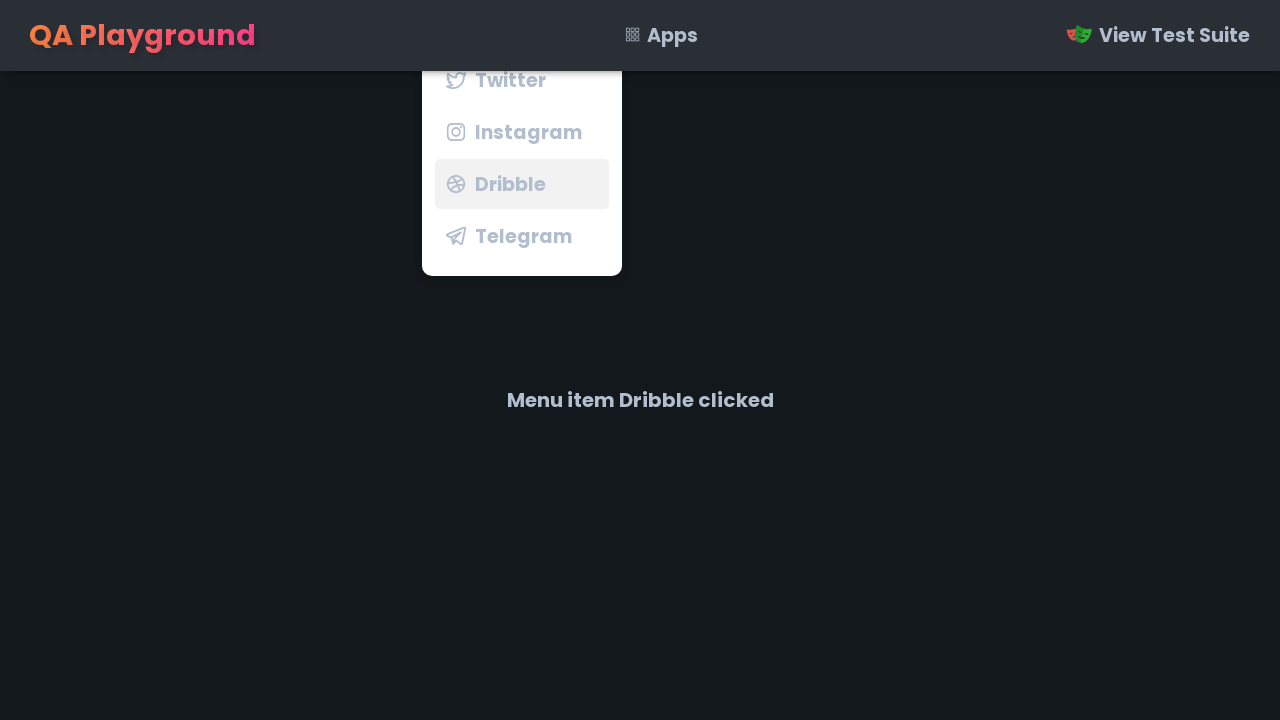

Right-clicked on message element to open context menu again at (640, 400) on #msg
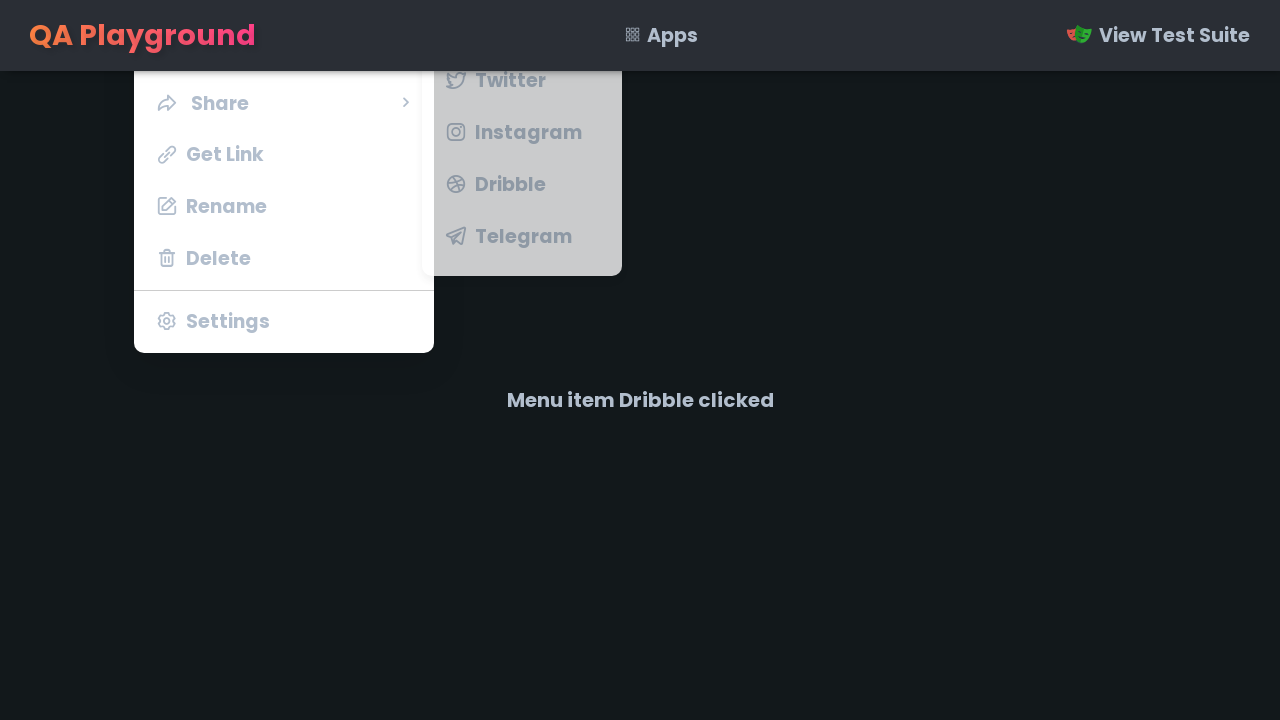

Hovered over Share submenu at (284, 102) on li.menu-item.share
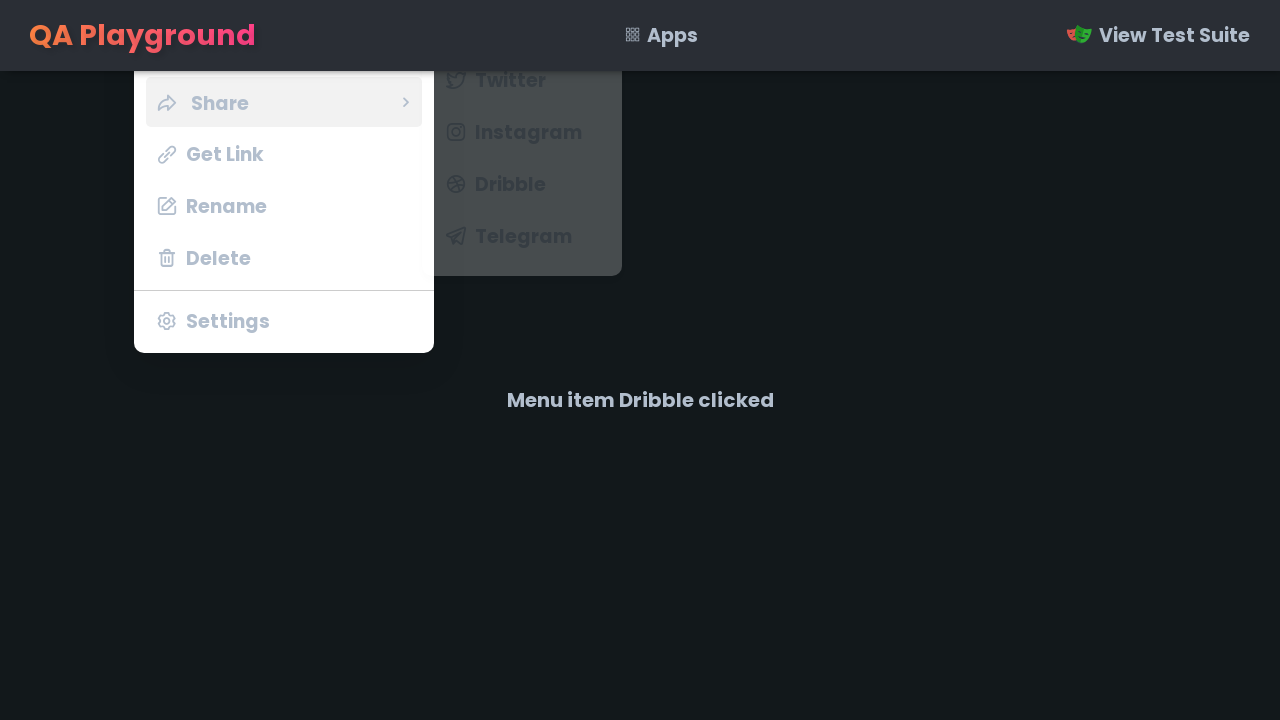

Clicked on Instagram social media link at (522, 132) on //li[@onclick="itemClicked('Instagram')"]
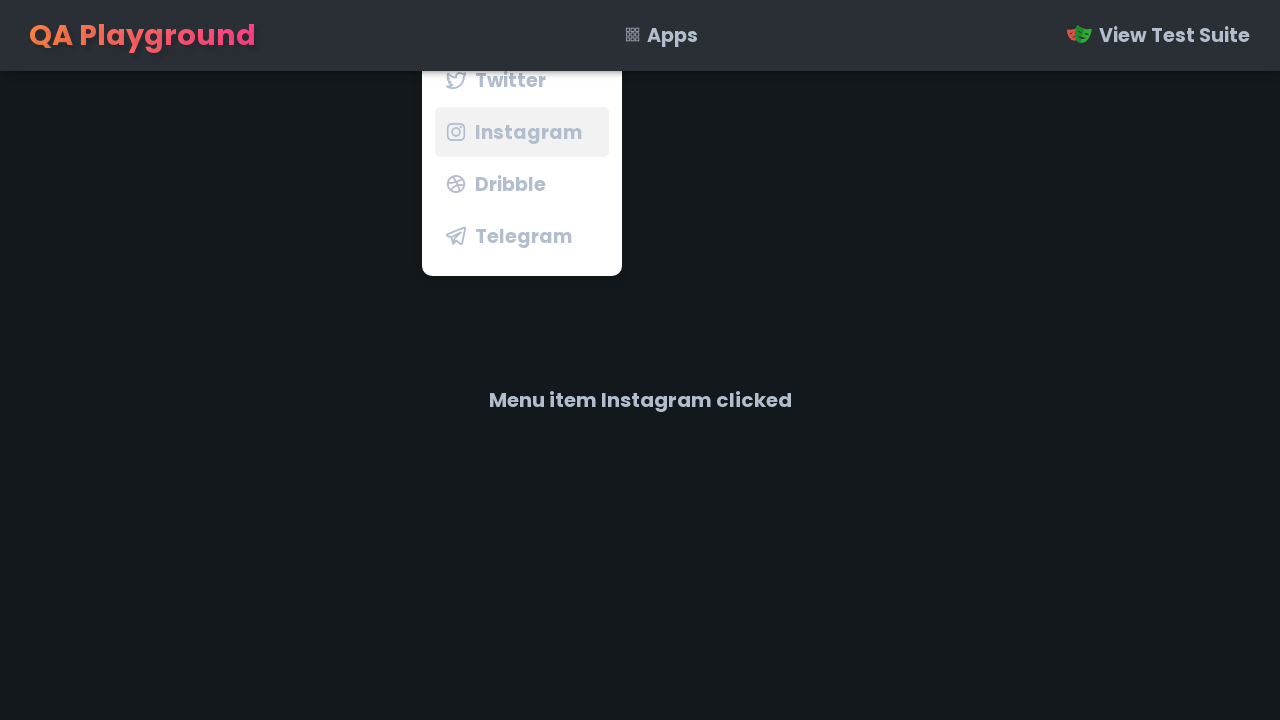

Verified Instagram confirmation message loaded
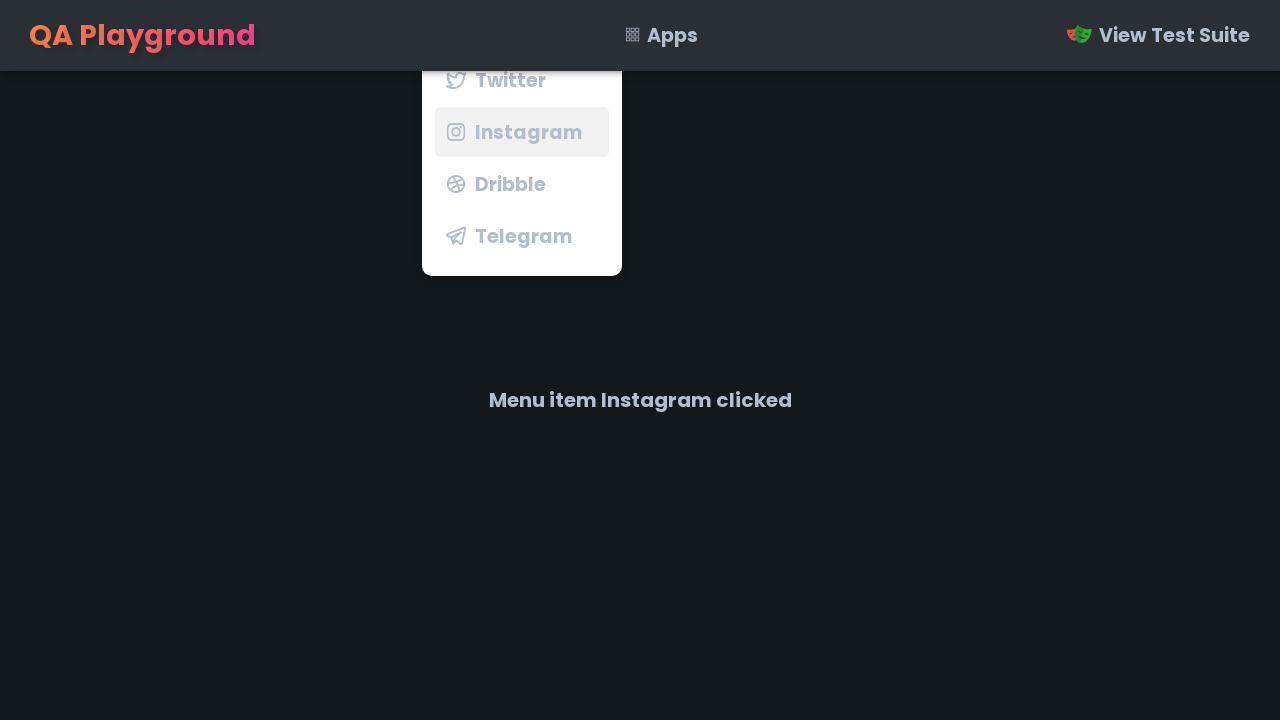

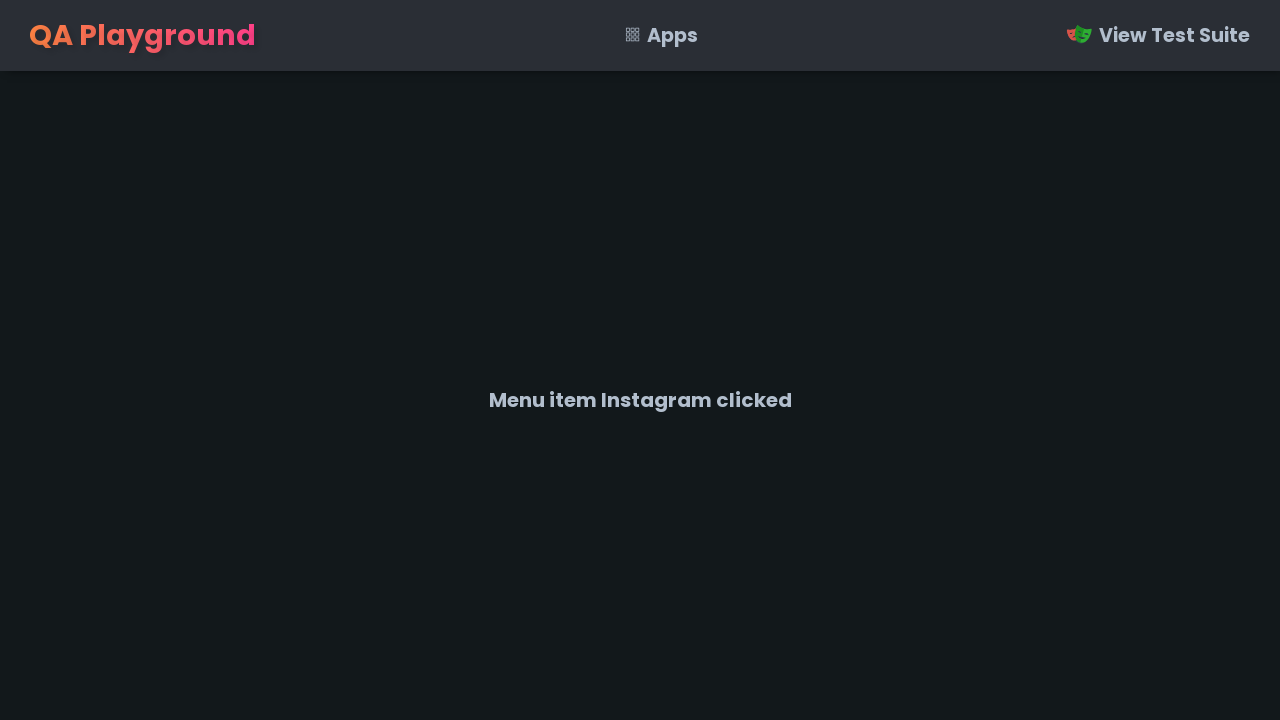